Tests todo list functionality by adding multiple tasks to the list and verifying they are added

Starting URL: https://training-support.net/webelements/todo-list

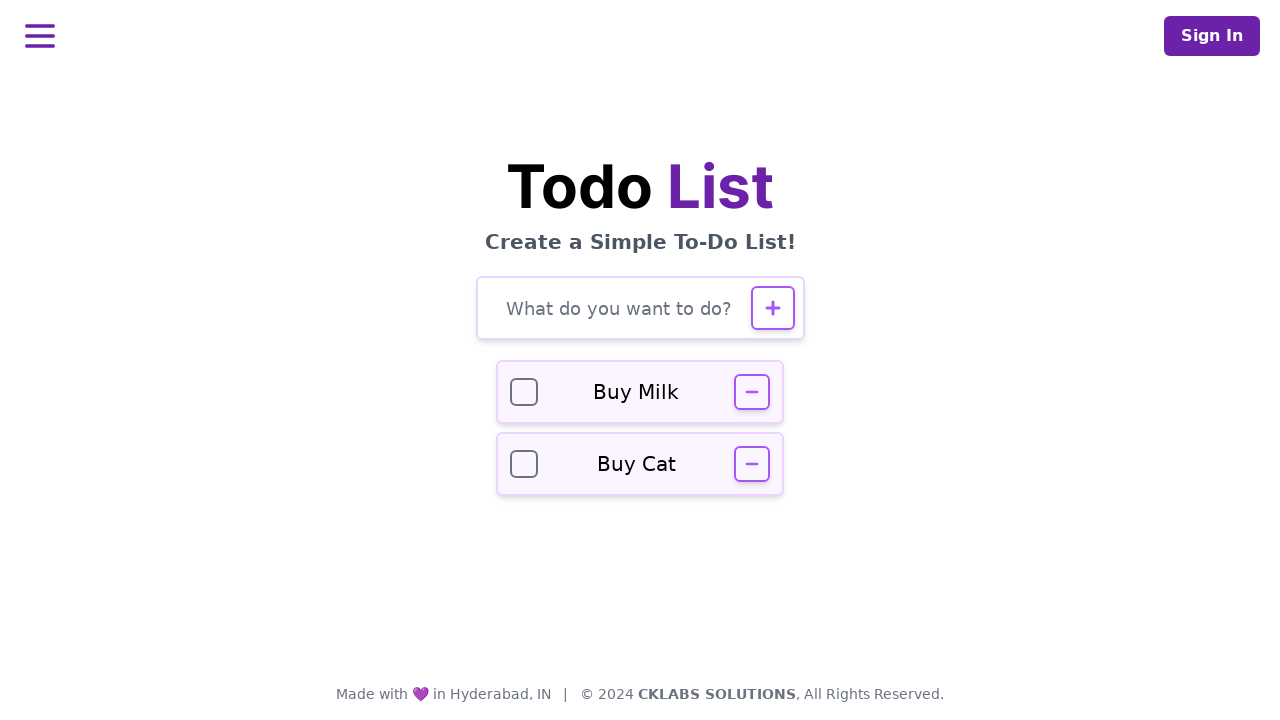

Filled todo input field with task: 'Complete project documentation' on #todo-input
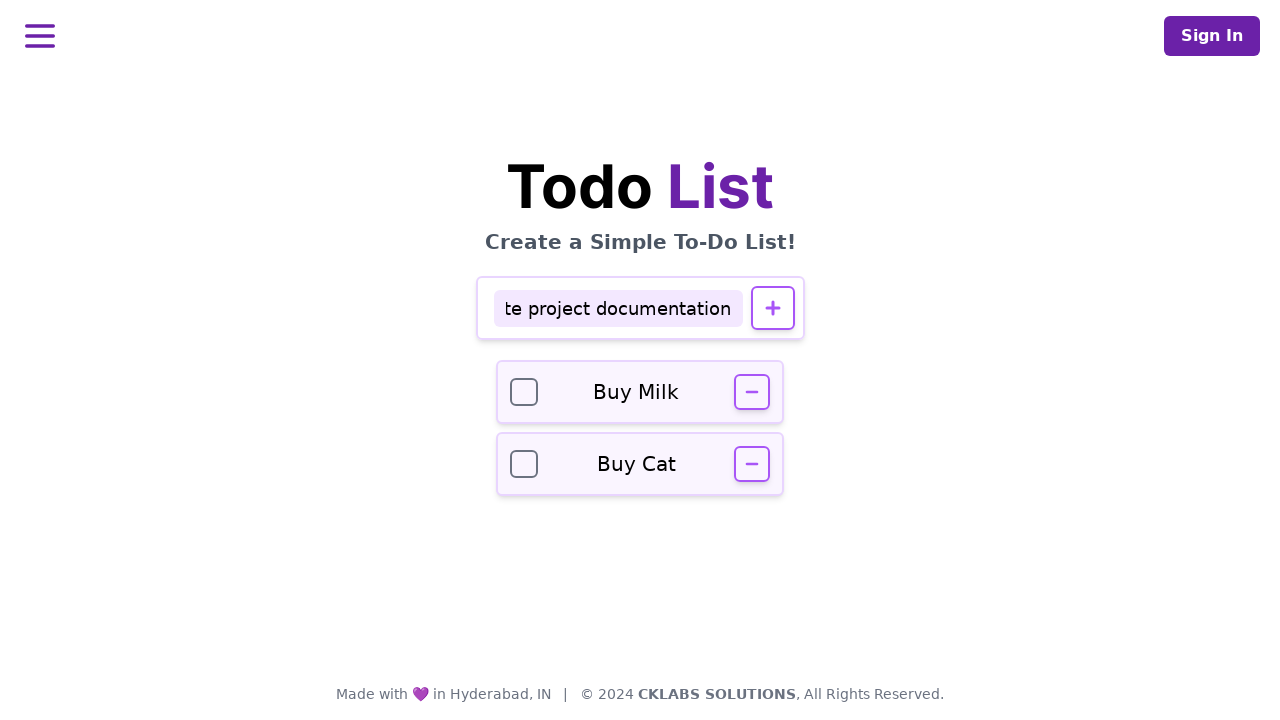

Clicked add button to add task: 'Complete project documentation' at (772, 308) on #todo-add
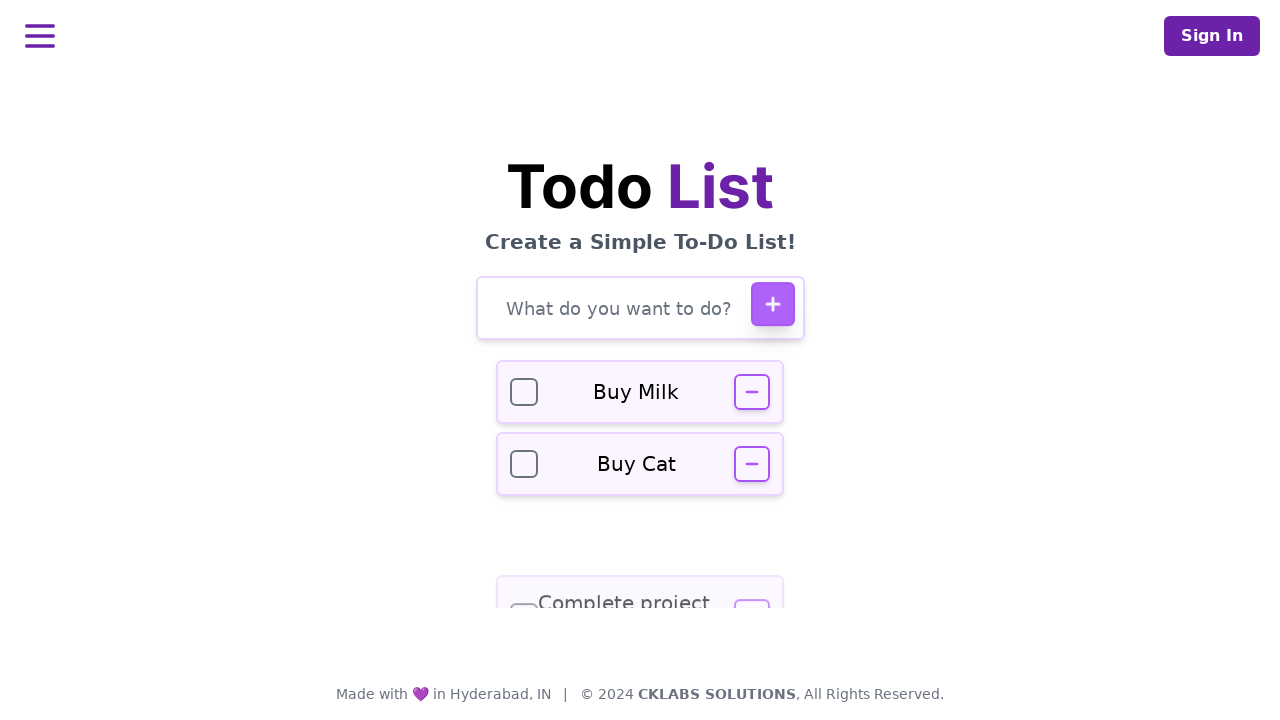

Waited for task to be added to the list
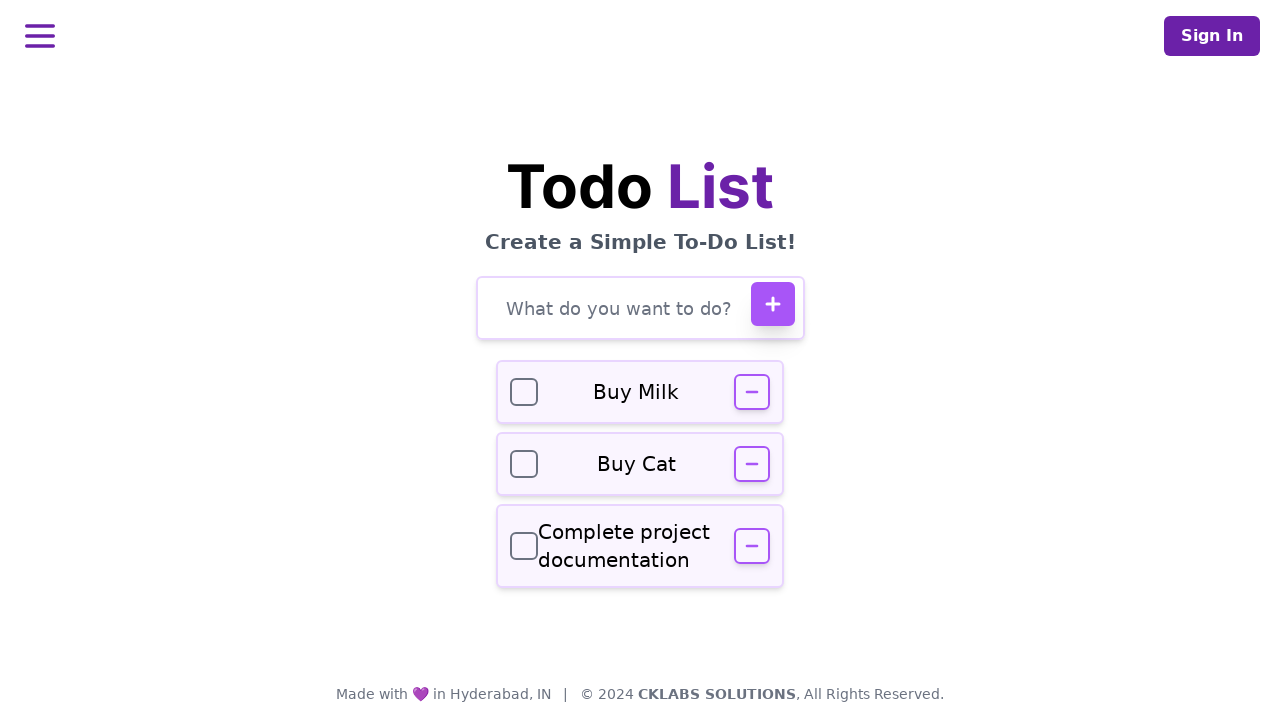

Filled todo input field with task: 'Review pull requests' on #todo-input
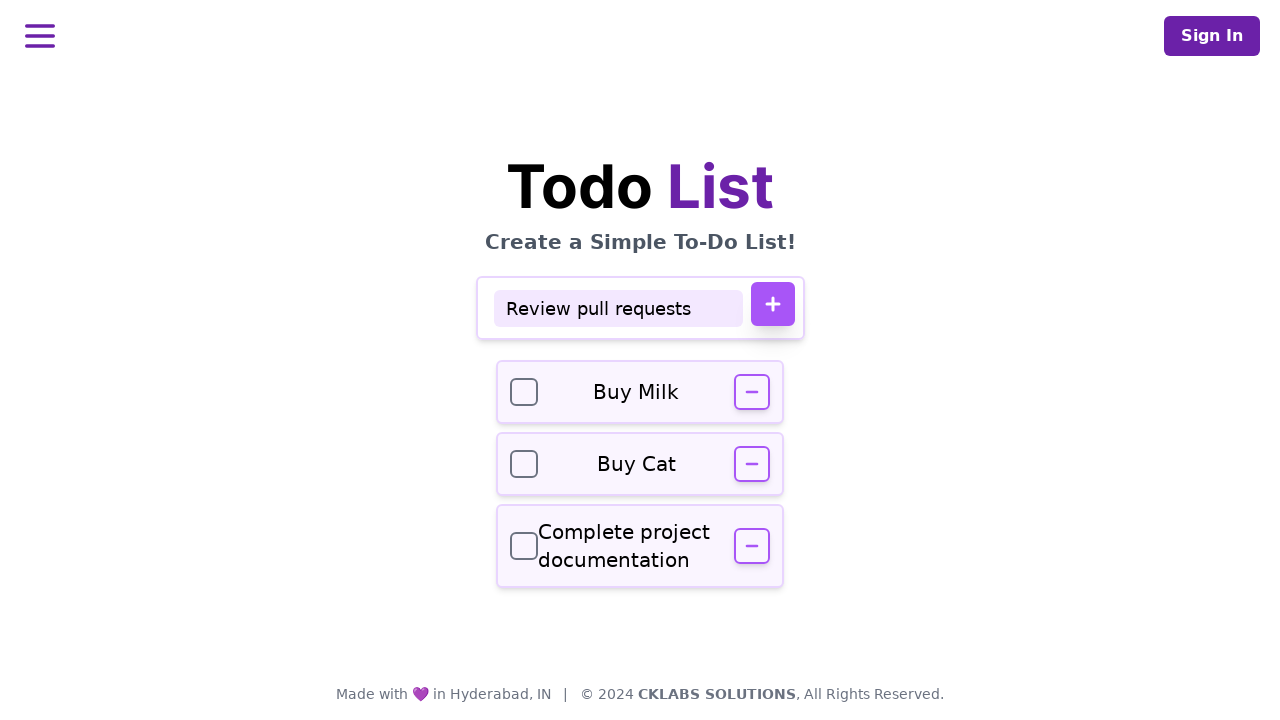

Clicked add button to add task: 'Review pull requests' at (772, 304) on #todo-add
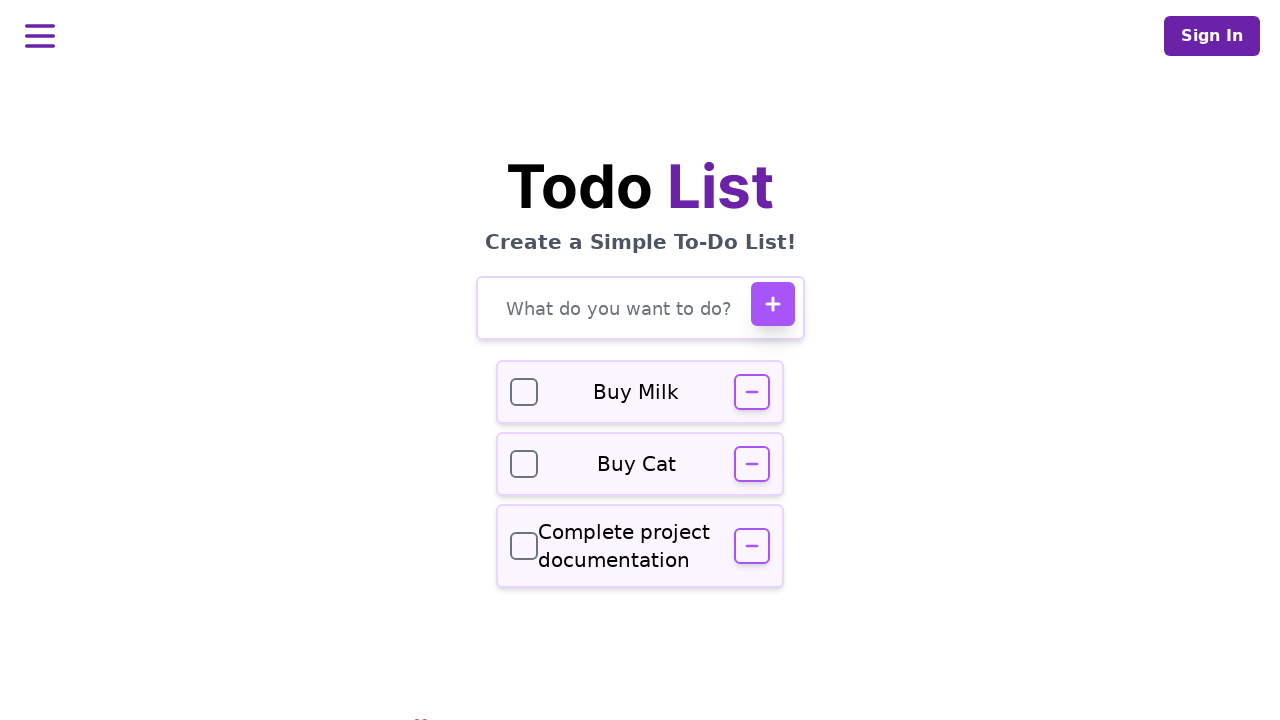

Waited for task to be added to the list
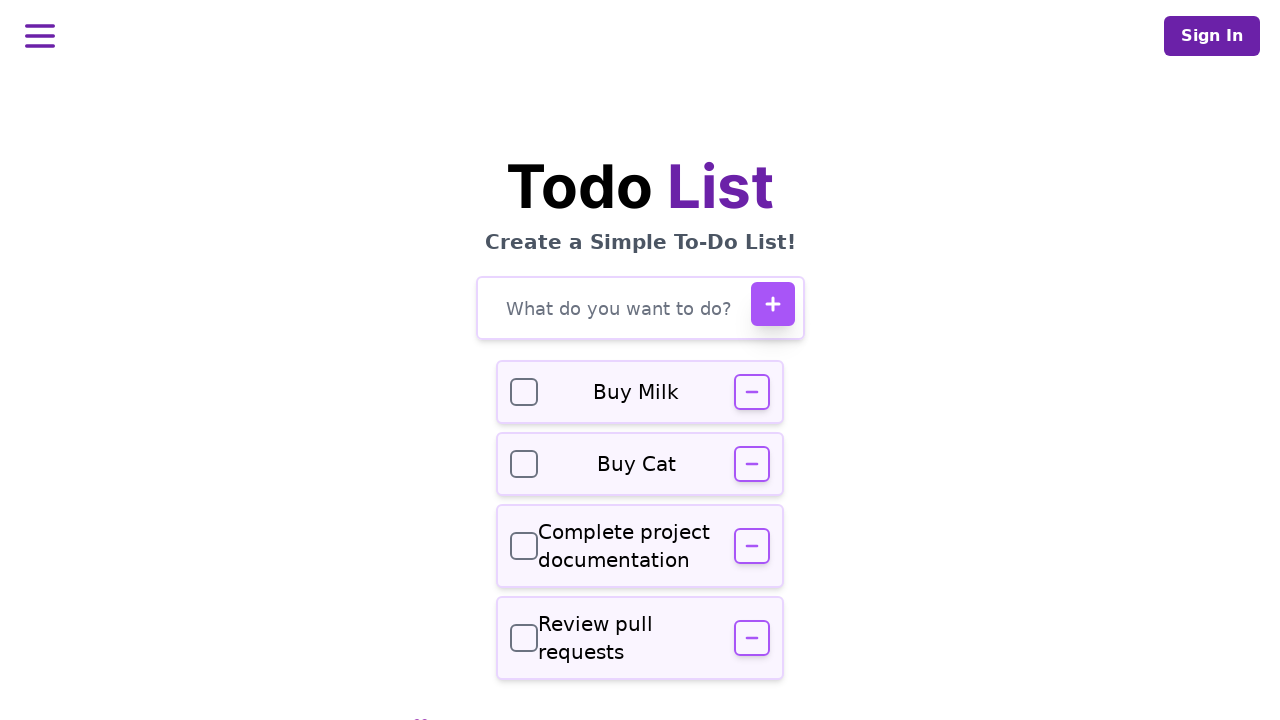

Filled todo input field with task: 'Update test cases' on #todo-input
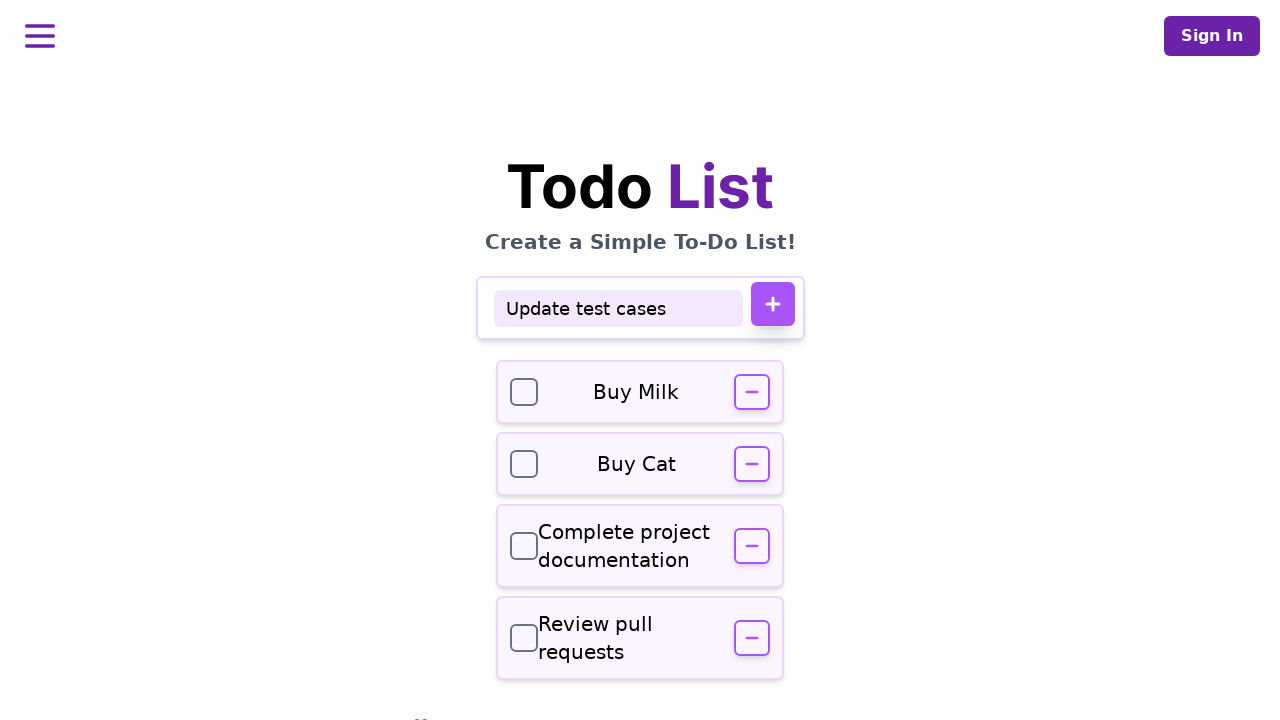

Clicked add button to add task: 'Update test cases' at (772, 304) on #todo-add
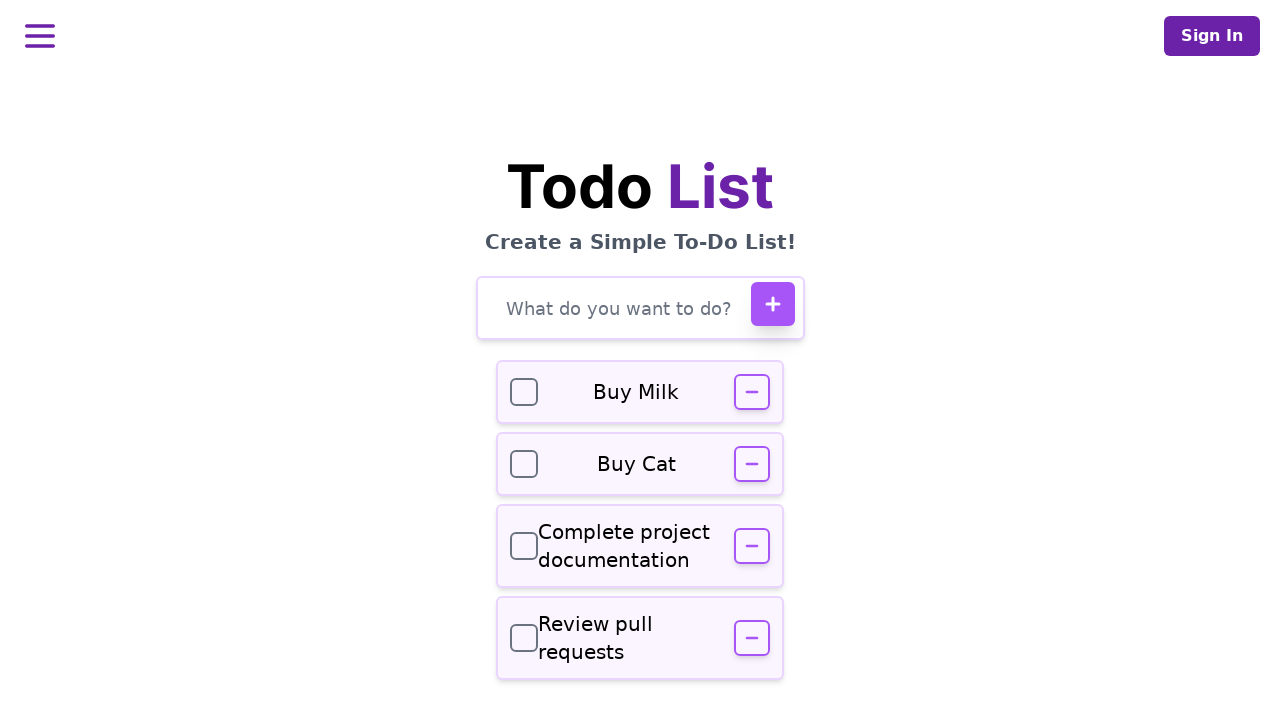

Waited for task to be added to the list
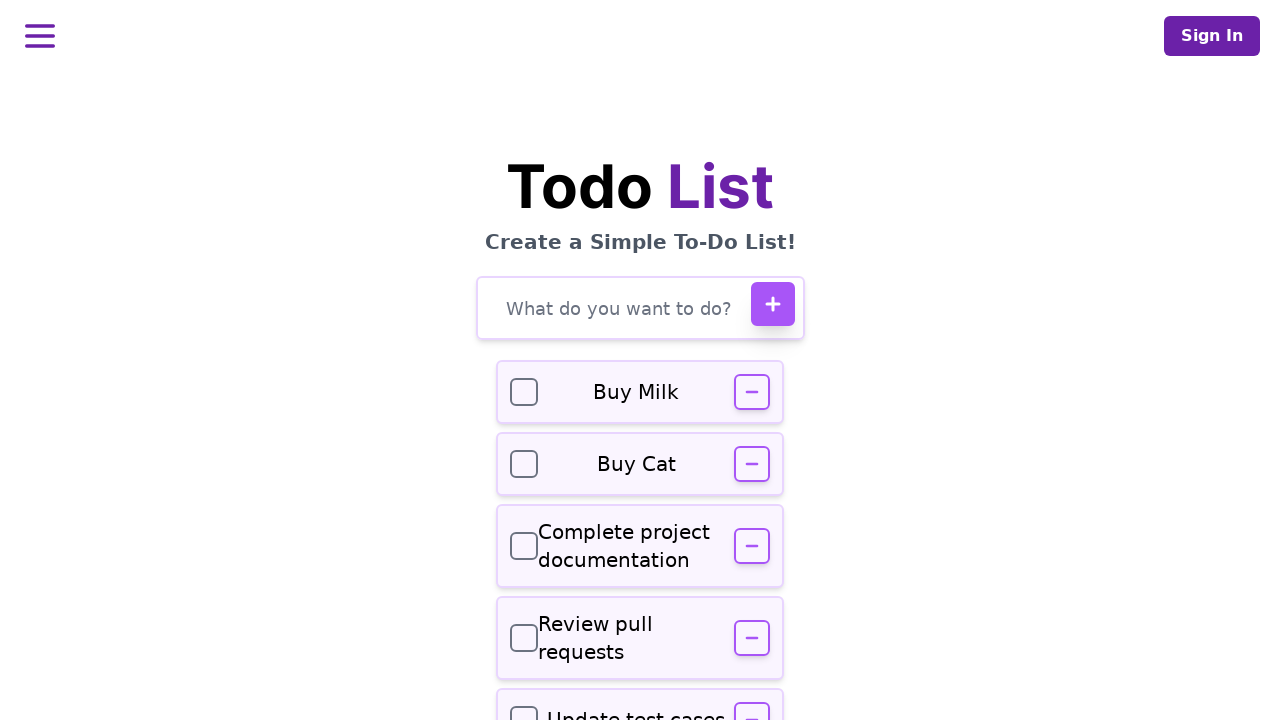

Verified todo input field is still present on the page
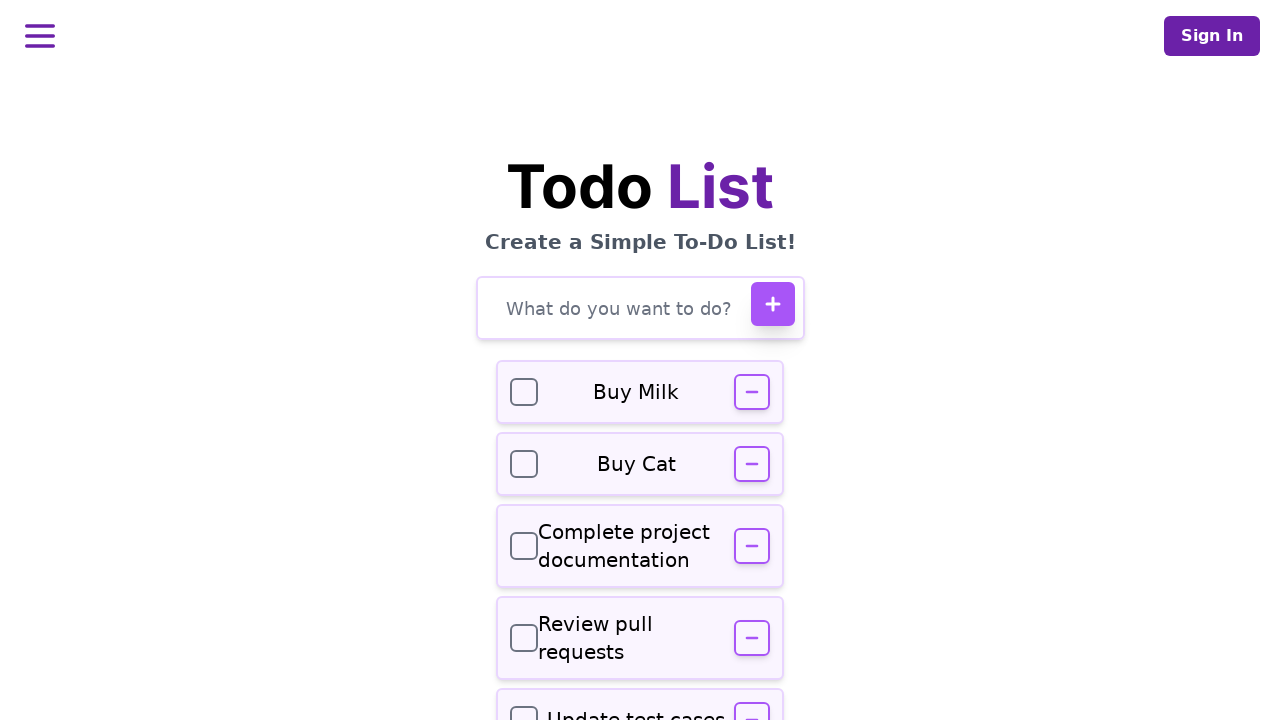

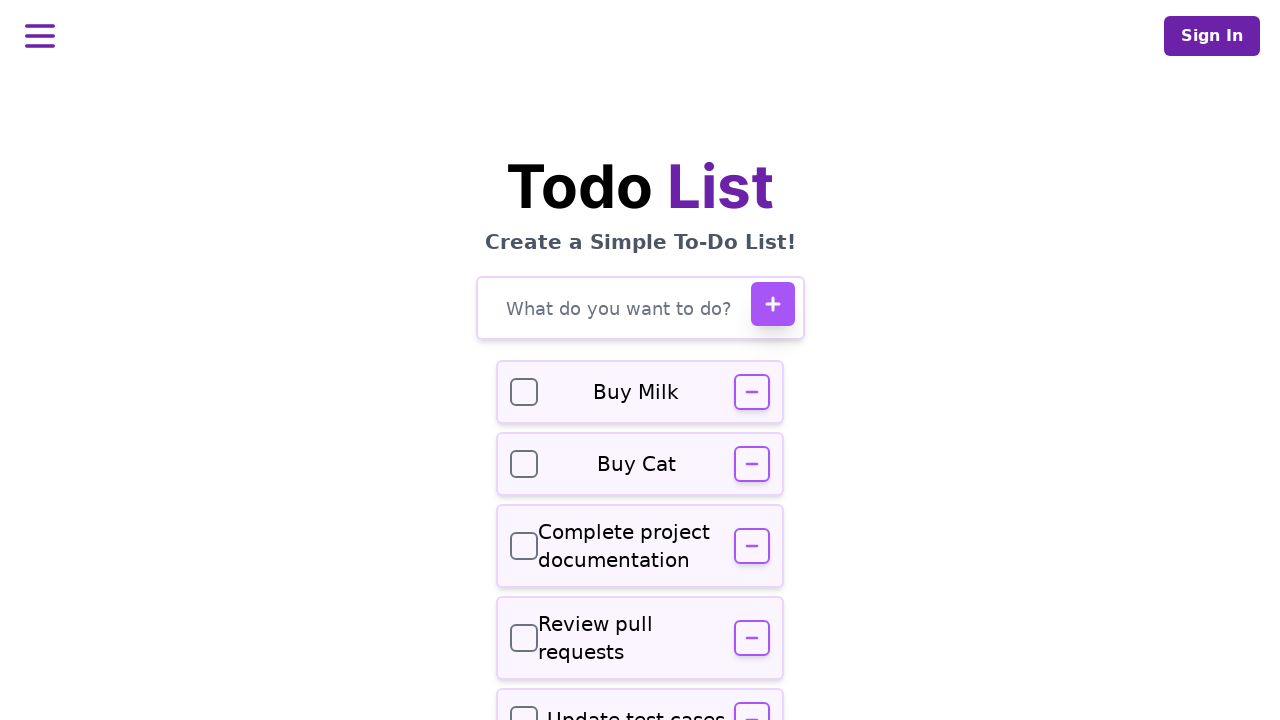